Navigates to the OrangeHRM demo site and clicks on the "OrangeHRM, Inc" link, which is likely a footer link to the company website.

Starting URL: https://opensource-demo.orangehrmlive.com/

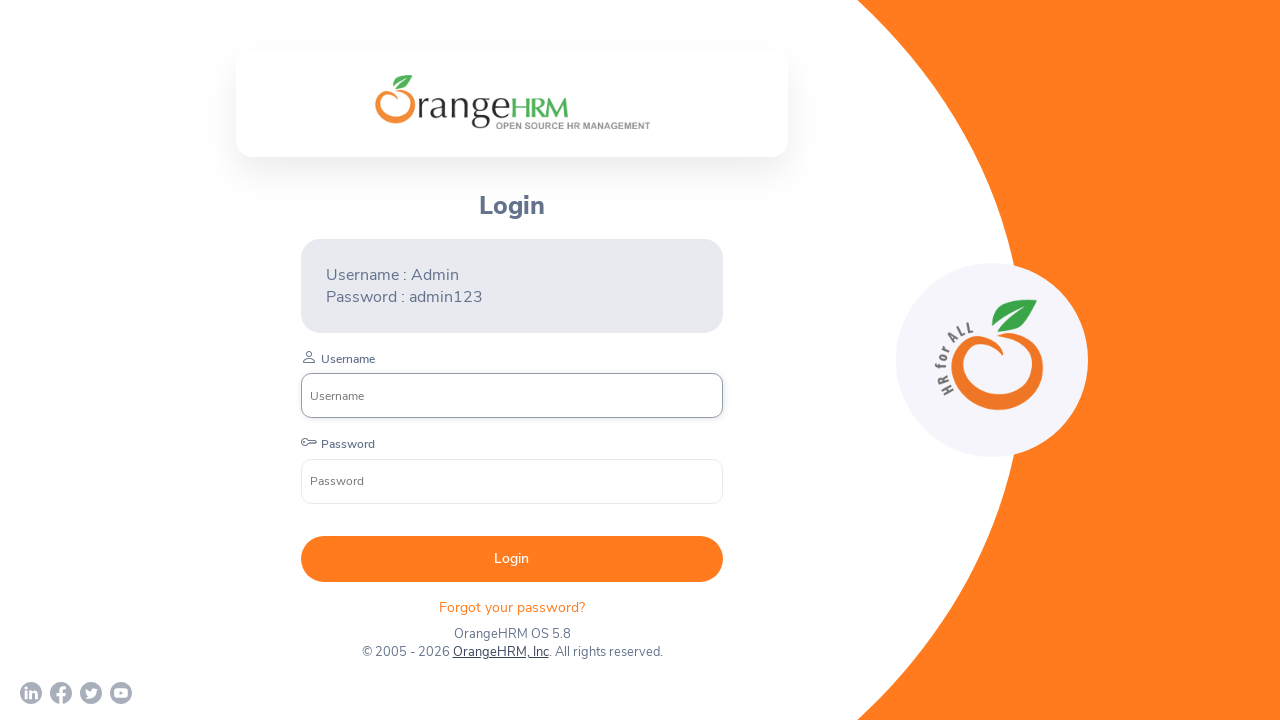

Waited for 'OrangeHRM, Inc' link to be present on the page
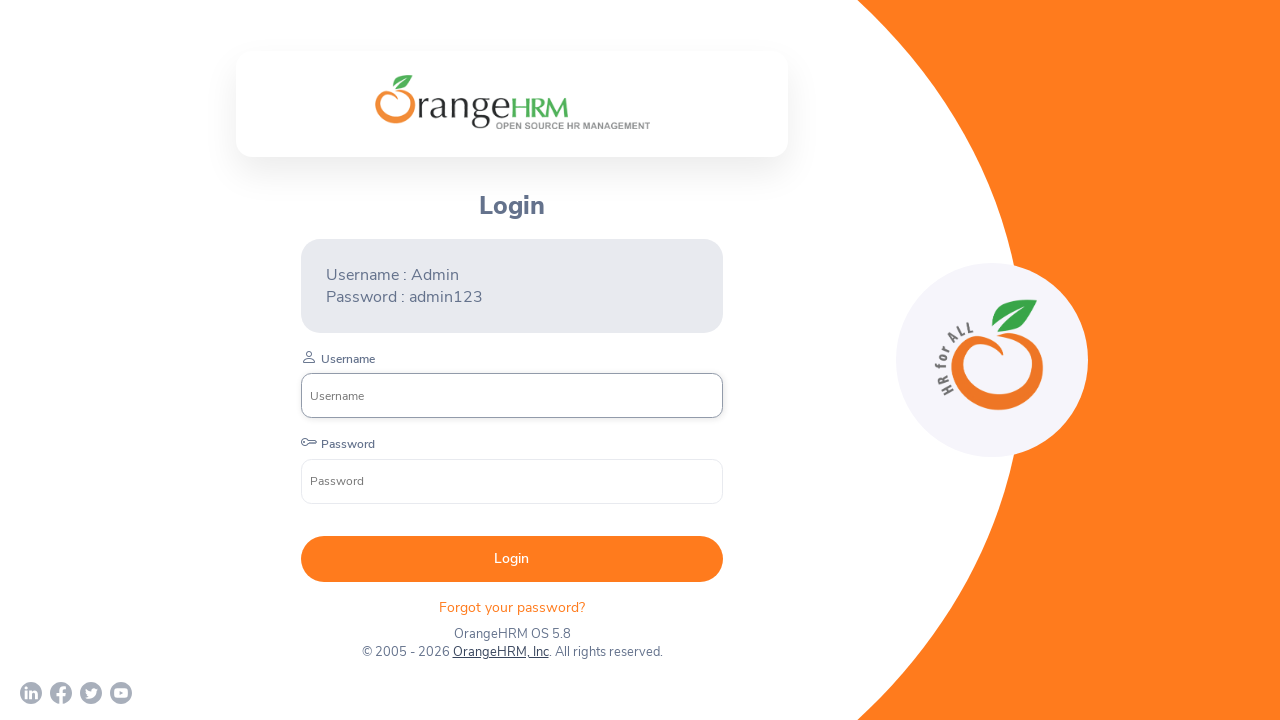

Clicked on 'OrangeHRM, Inc' link (footer link to company website) at (500, 652) on text=OrangeHRM, Inc
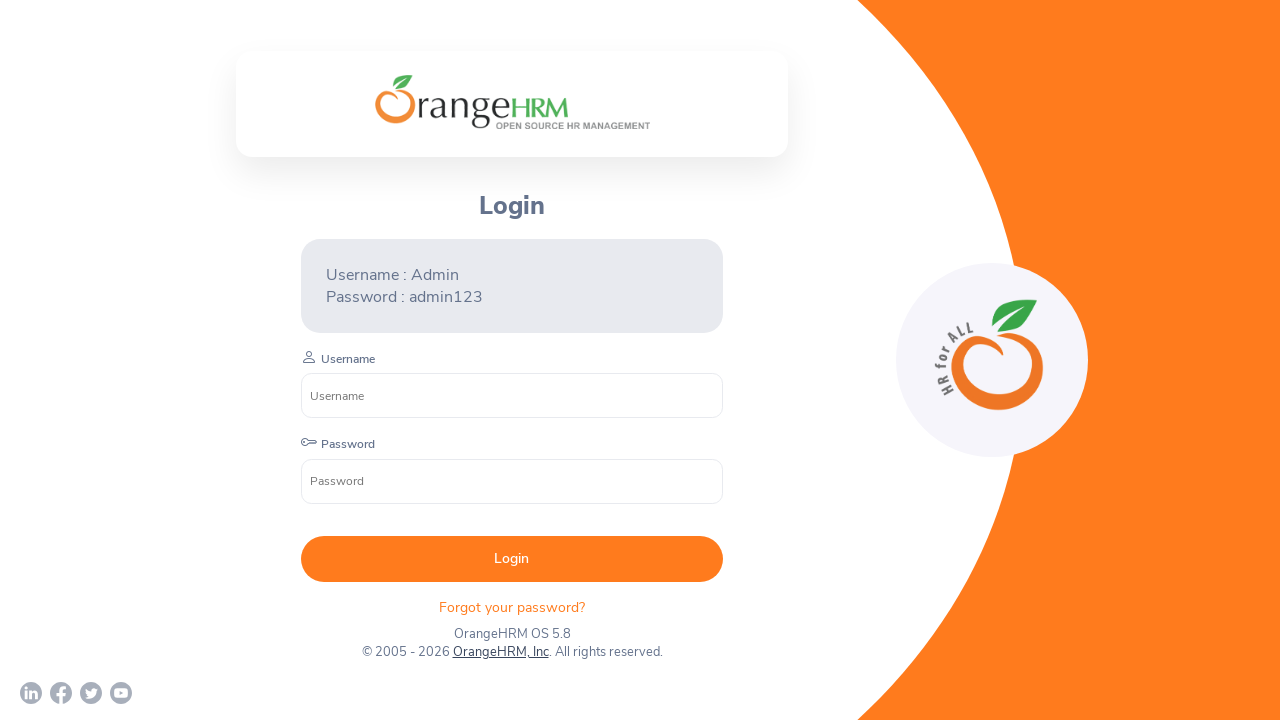

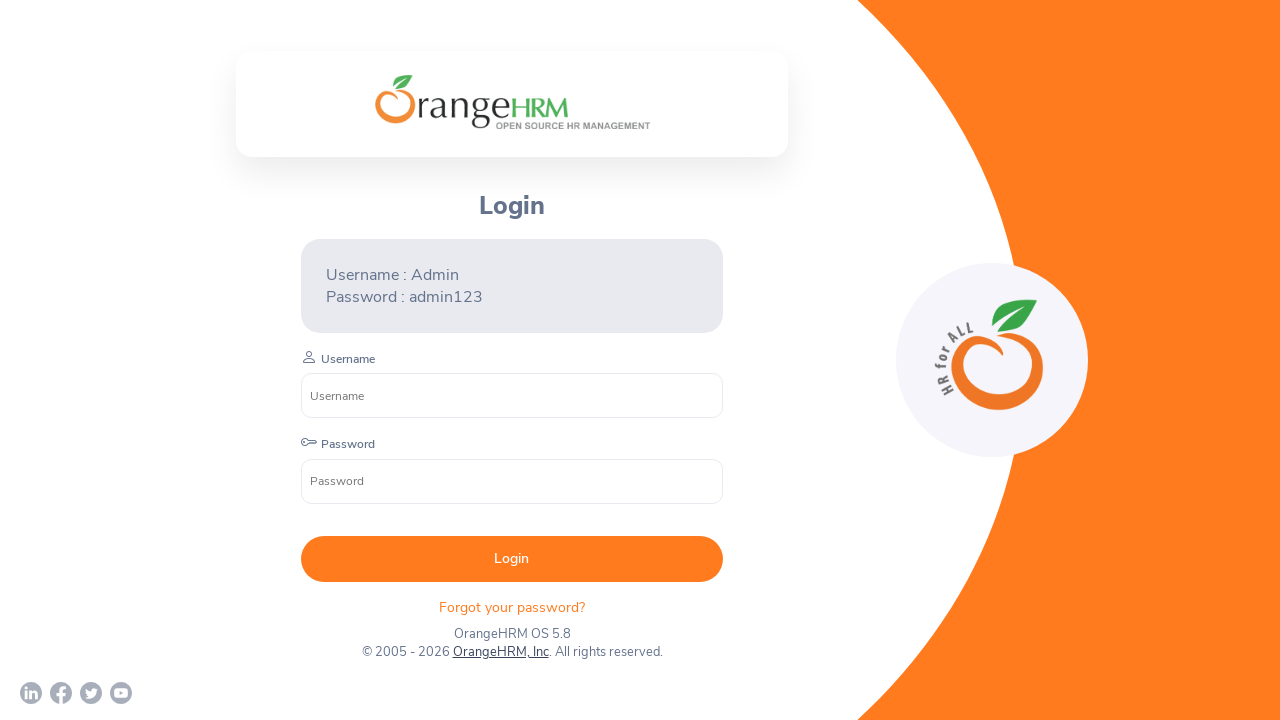